Tests form input functionality by navigating to a test blog page and filling a first name field with sample text.

Starting URL: http://only-testing-blog.blogspot.in/2013/11/new-test.html

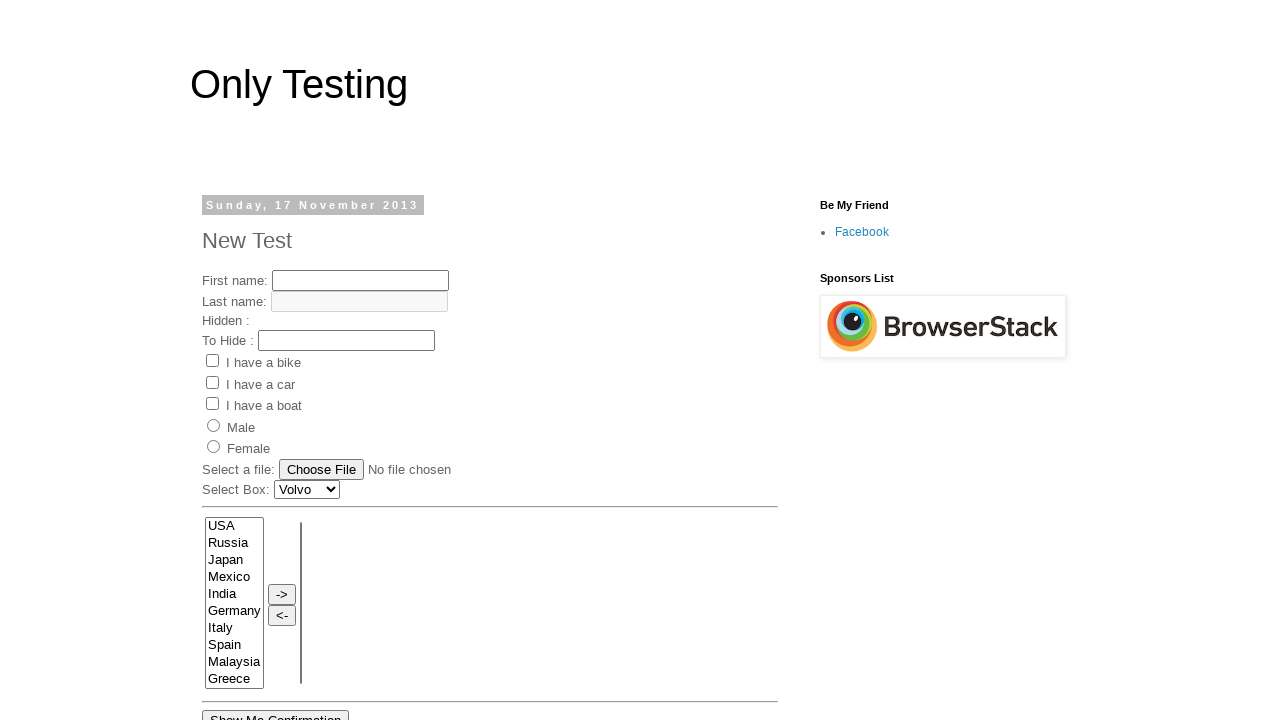

Navigated to test blog page
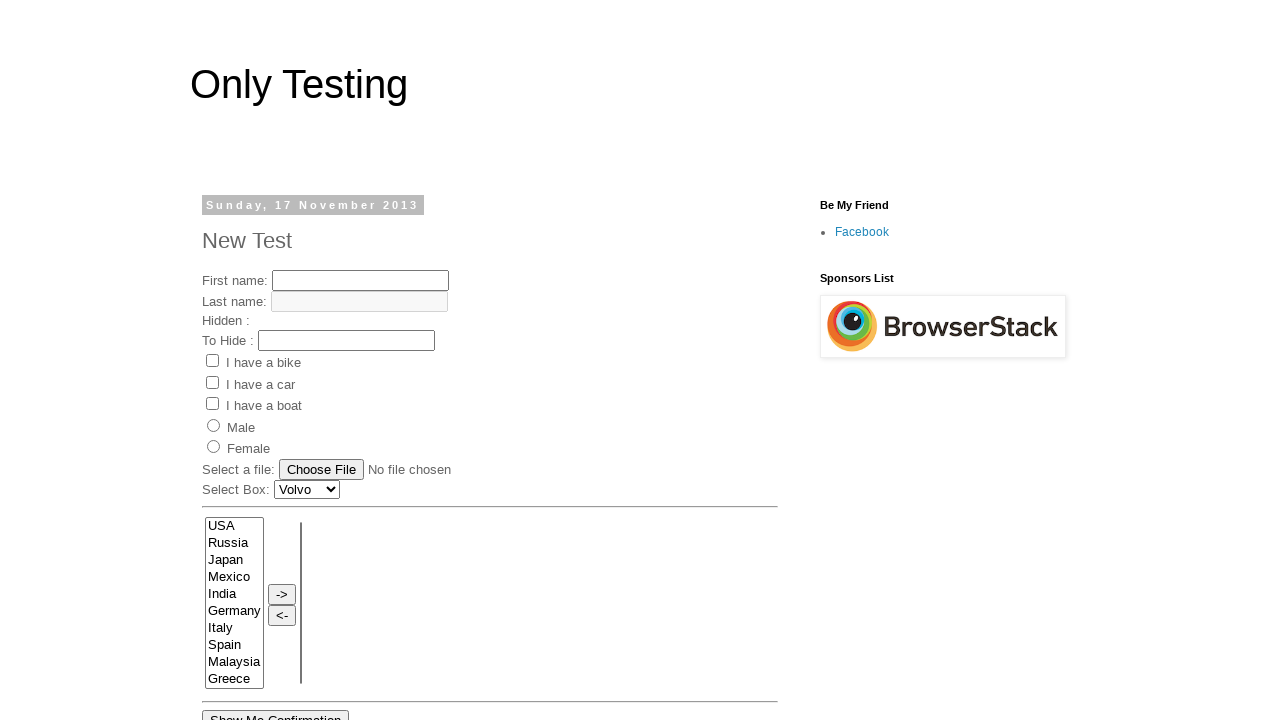

Filled first name field with 'junittest1 executed' on input[name='fname']
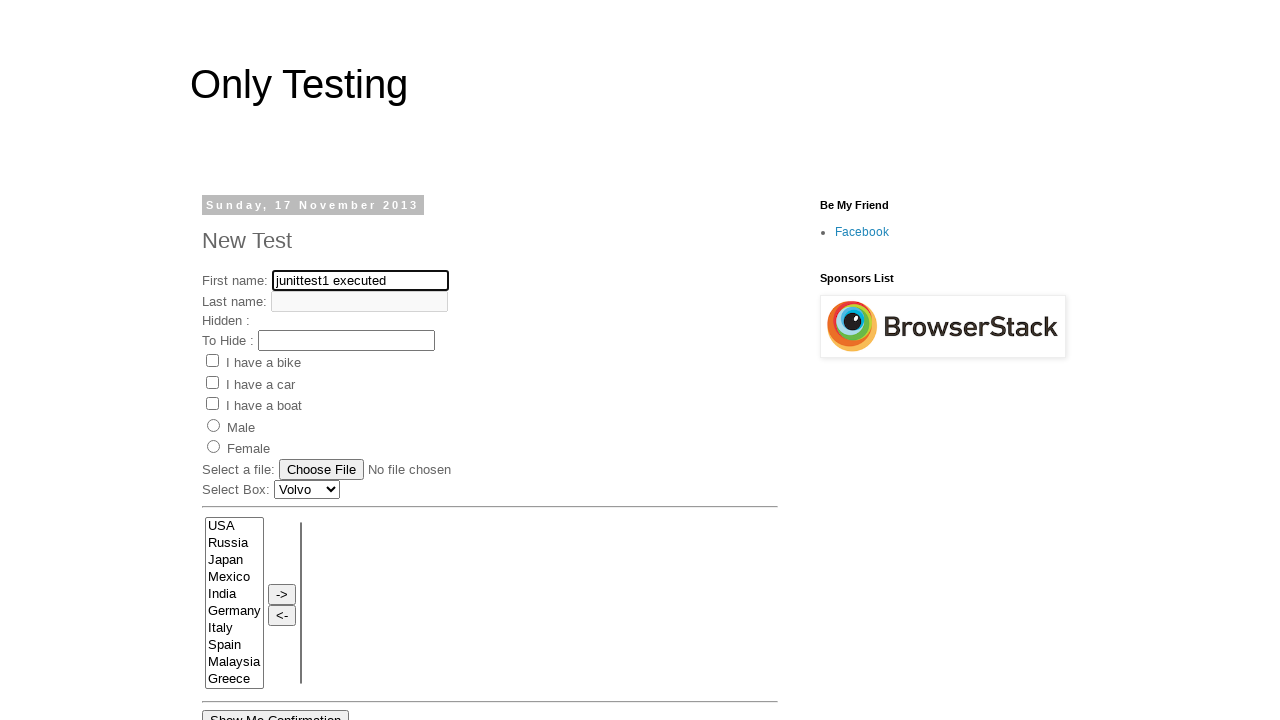

Waited 1 second to observe action completion
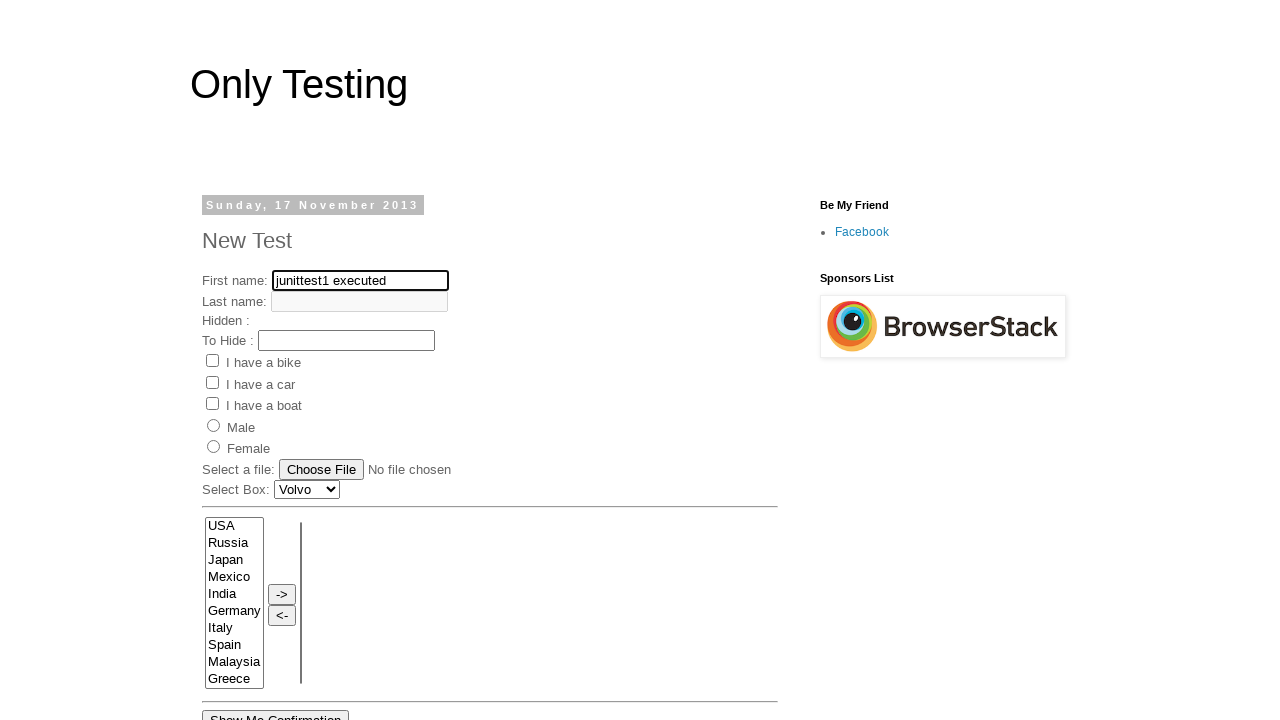

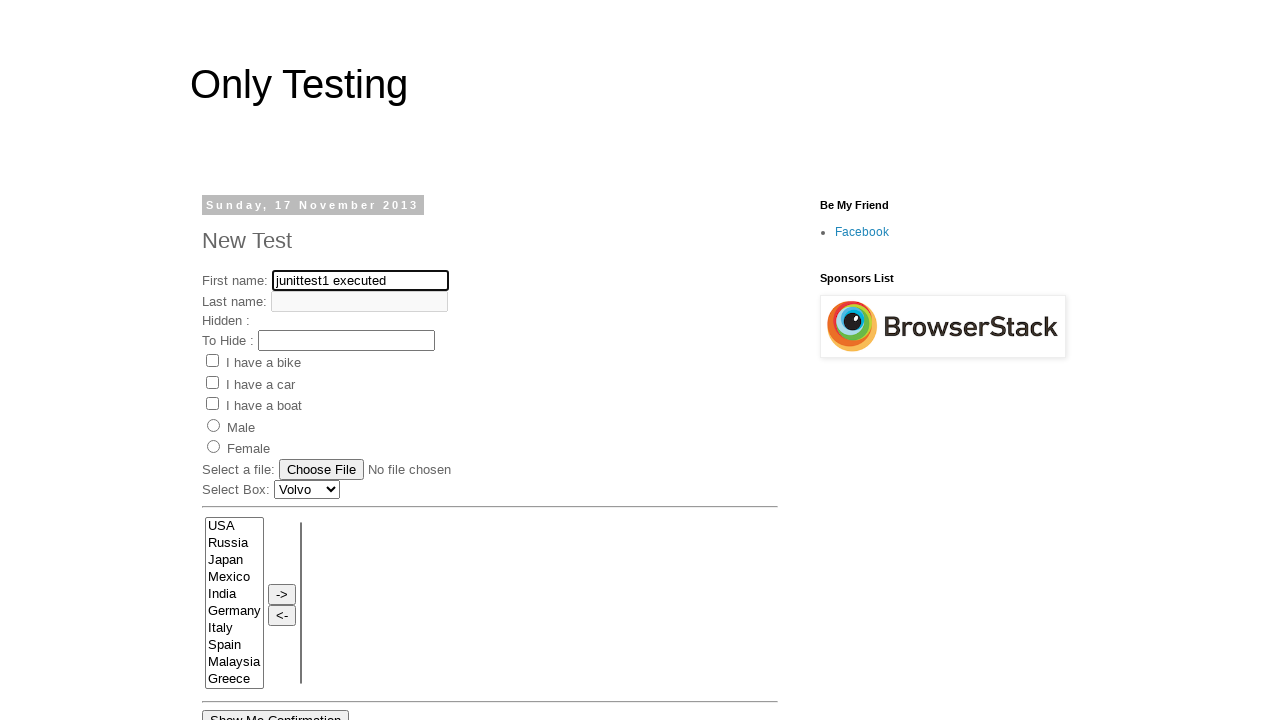